Tests JavaScript alert handling by triggering a simple alert and accepting it

Starting URL: https://the-internet.herokuapp.com/javascript_alerts

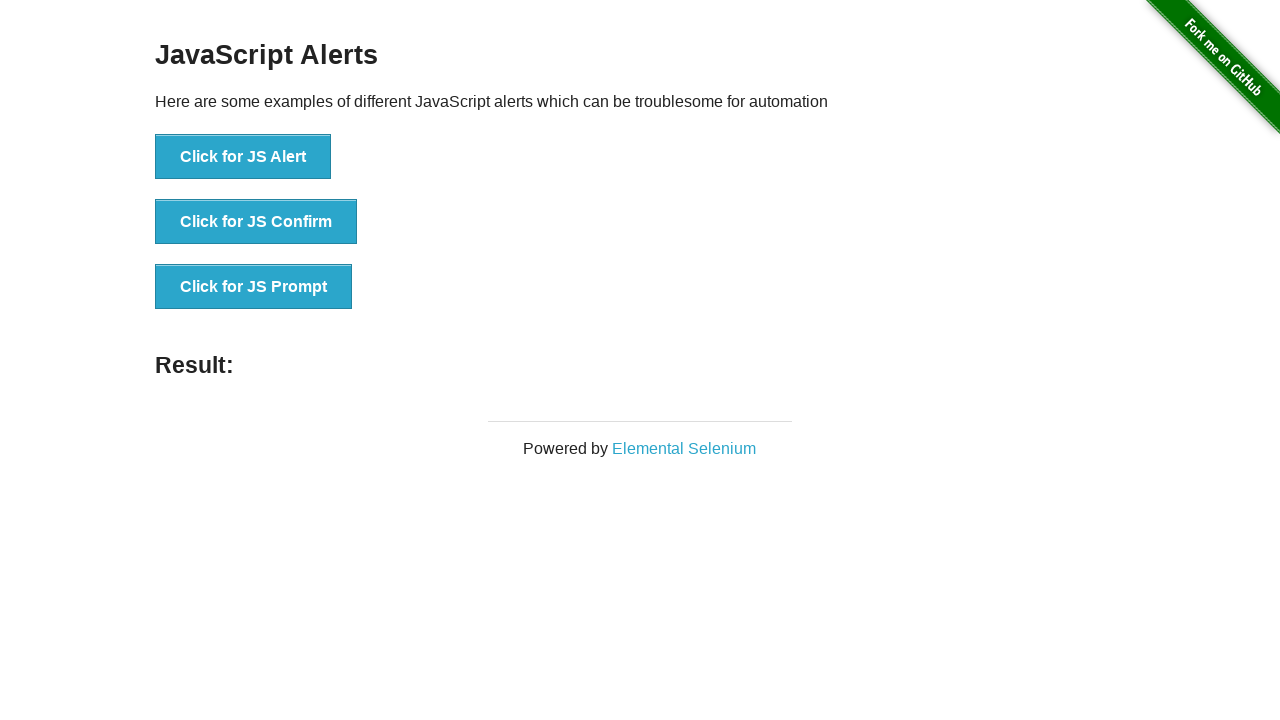

Clicked button to trigger JavaScript alert at (243, 157) on xpath=//button[@onclick='jsAlert()']
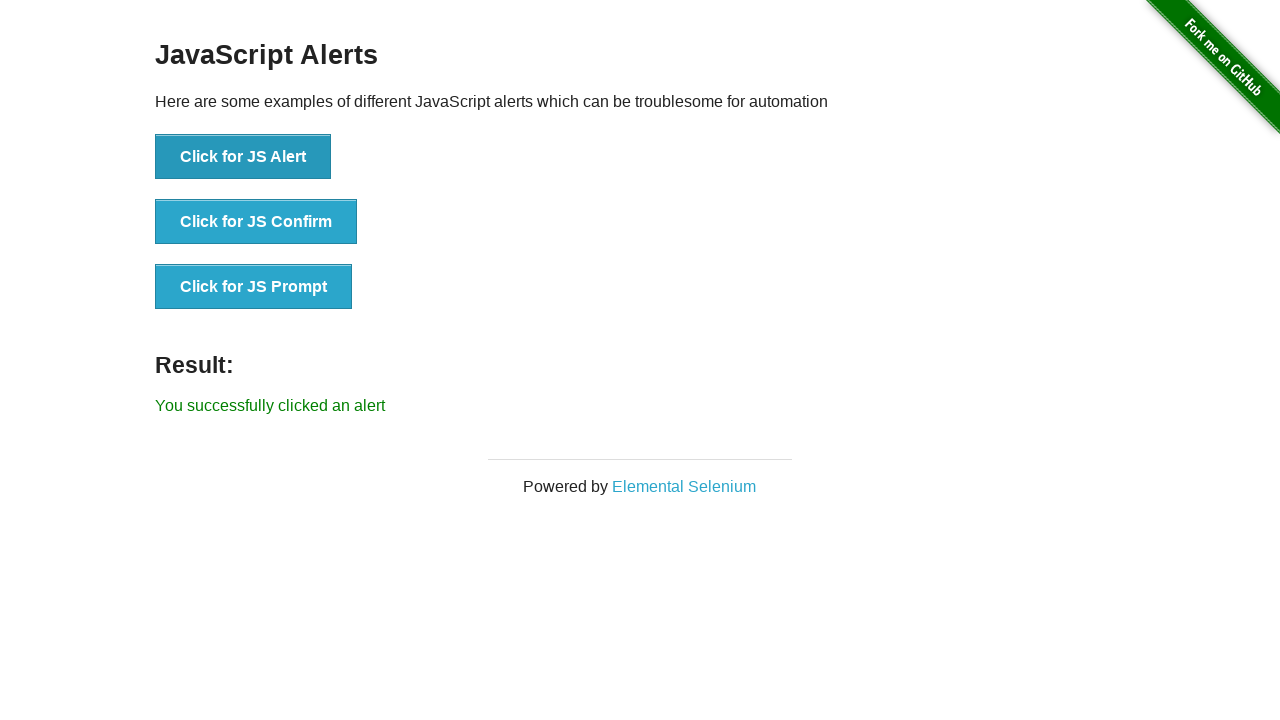

Set up dialog handler to accept alerts
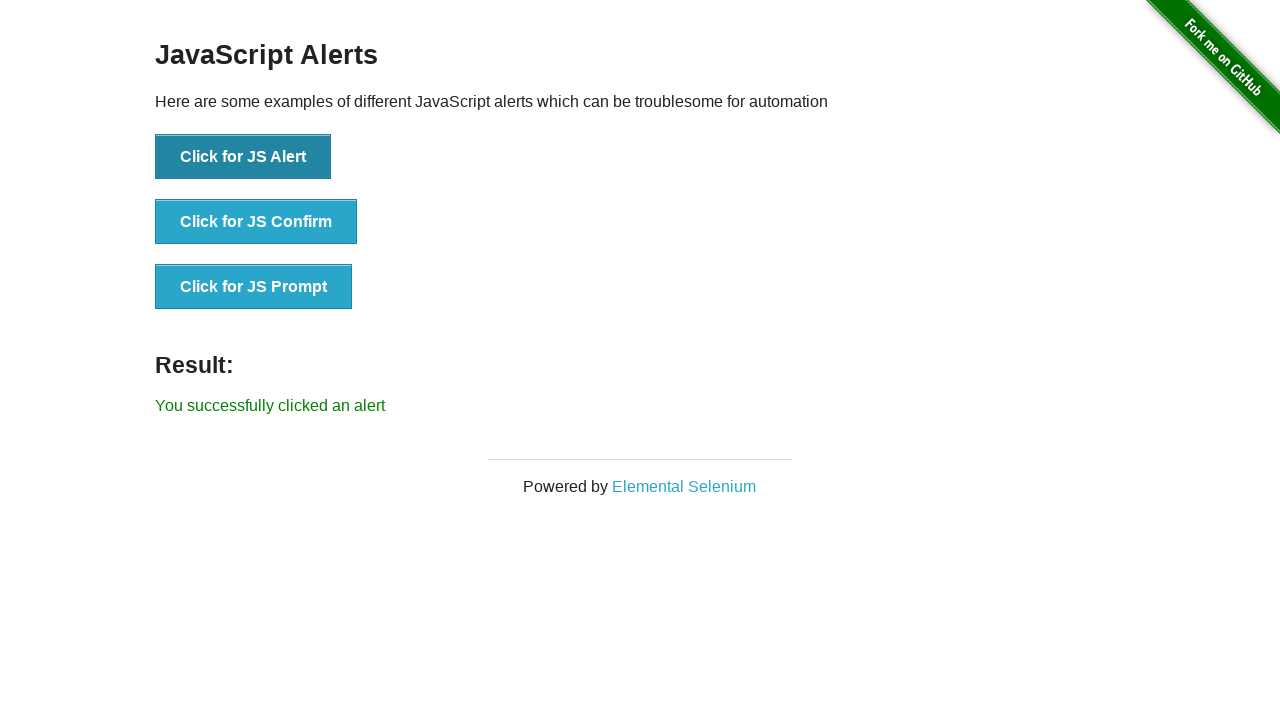

Triggered JavaScript alert using evaluate
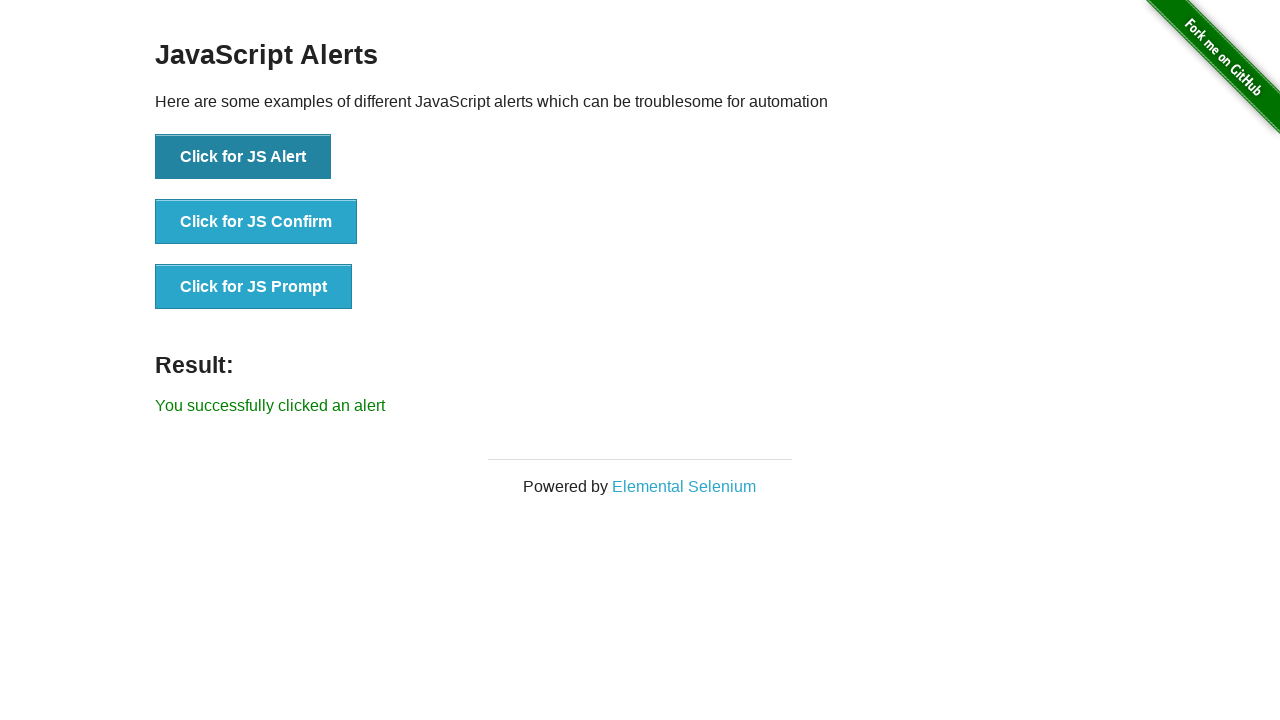

Verified success message appeared after accepting alert
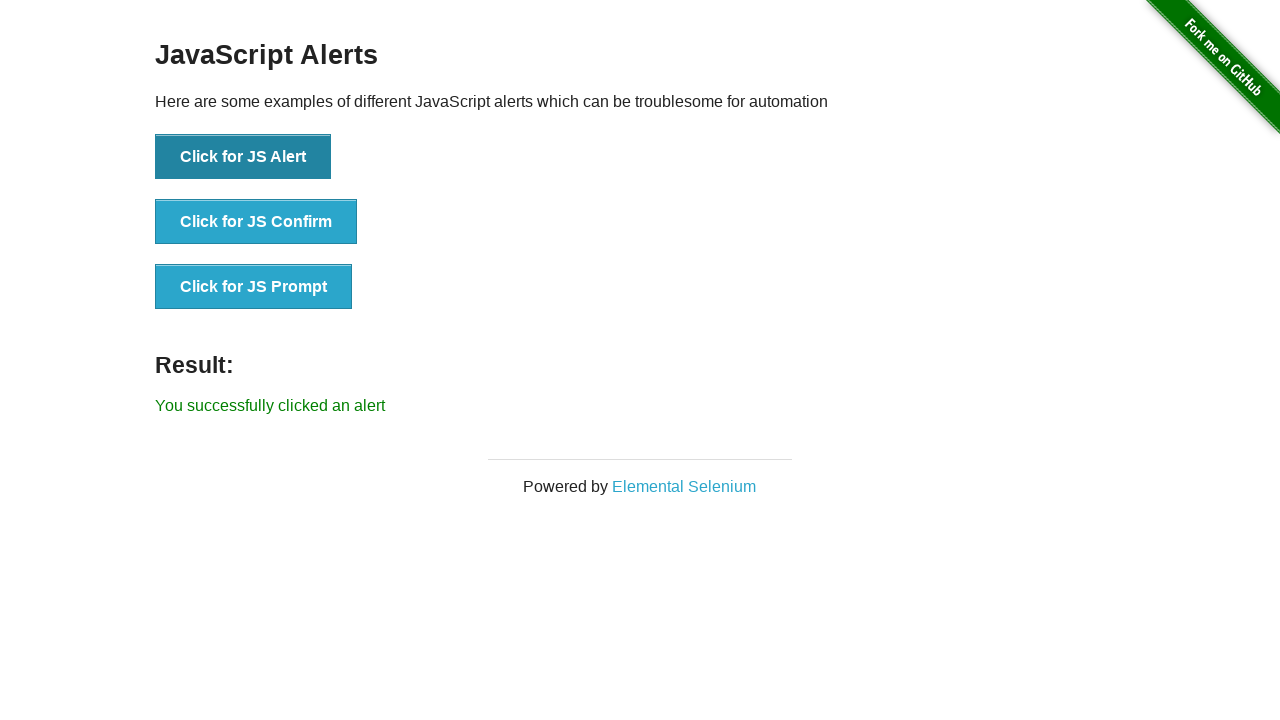

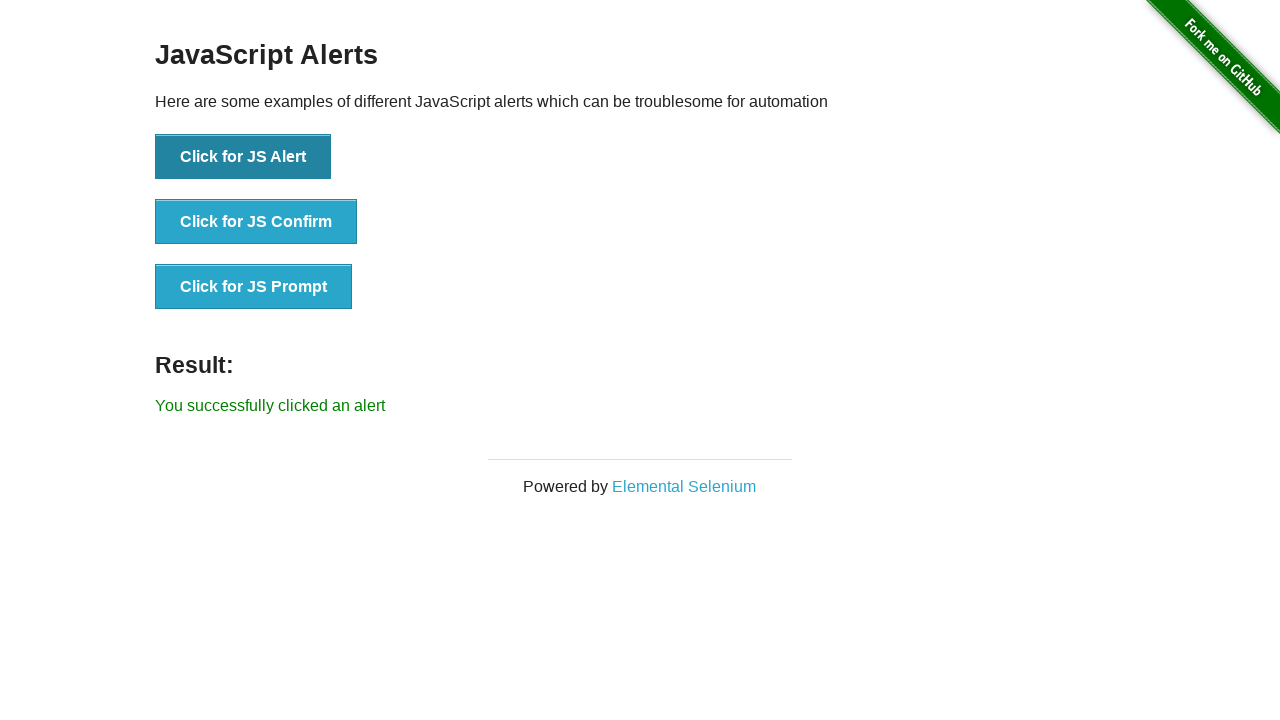